Tests drag and drop functionality by moving element A to element B's position and verifying the elements have swapped

Starting URL: https://the-internet.herokuapp.com/drag_and_drop

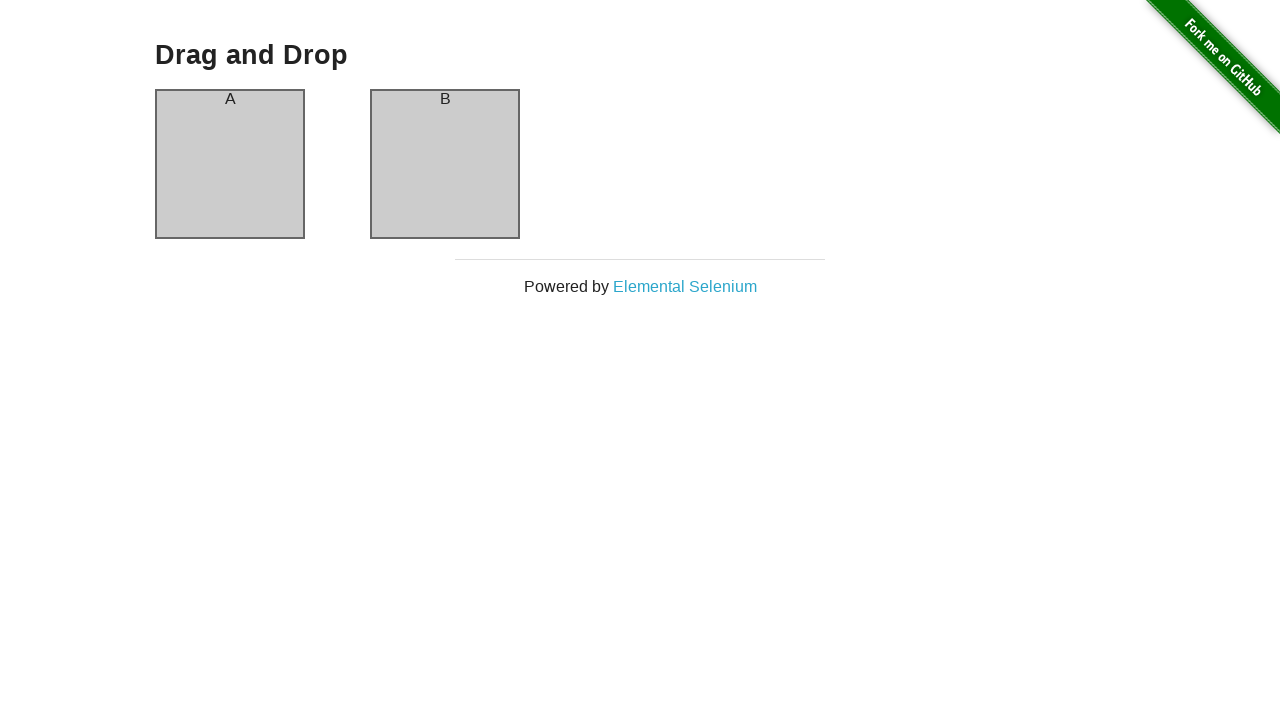

Located source element (column A)
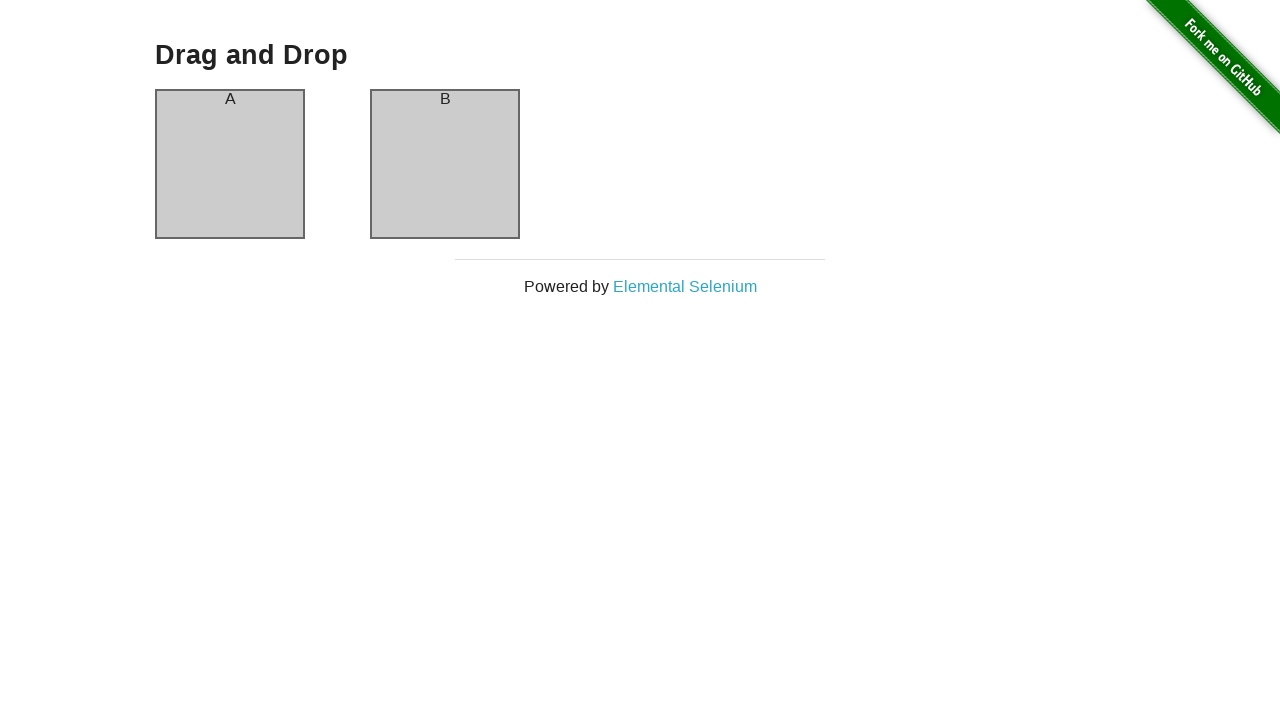

Located target element (column B)
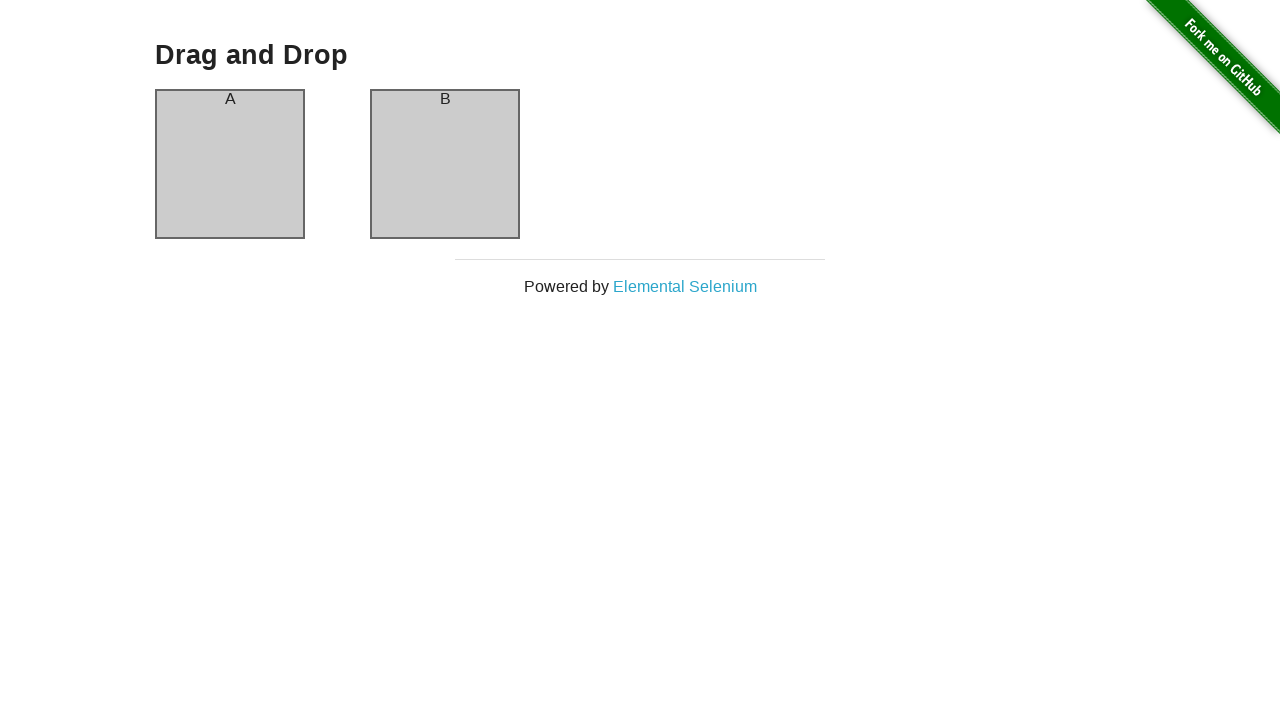

Dragged column A to column B position at (445, 164)
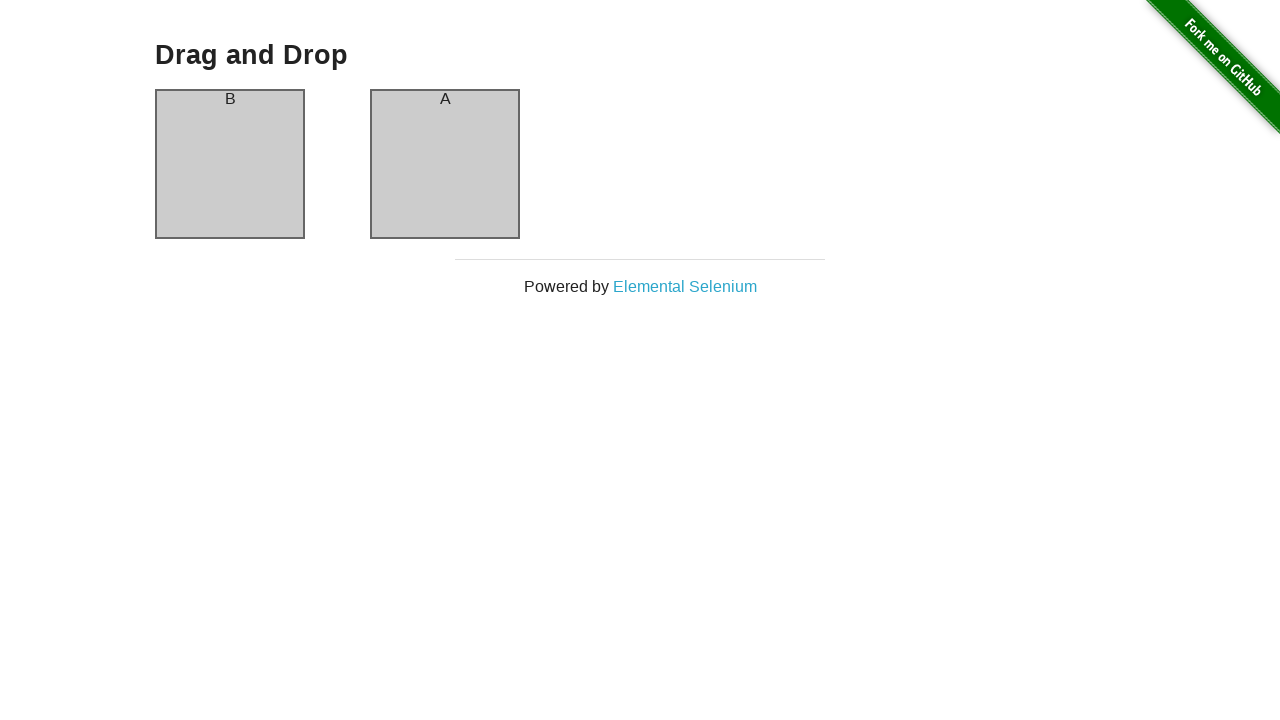

Verified column A element is now in column B position
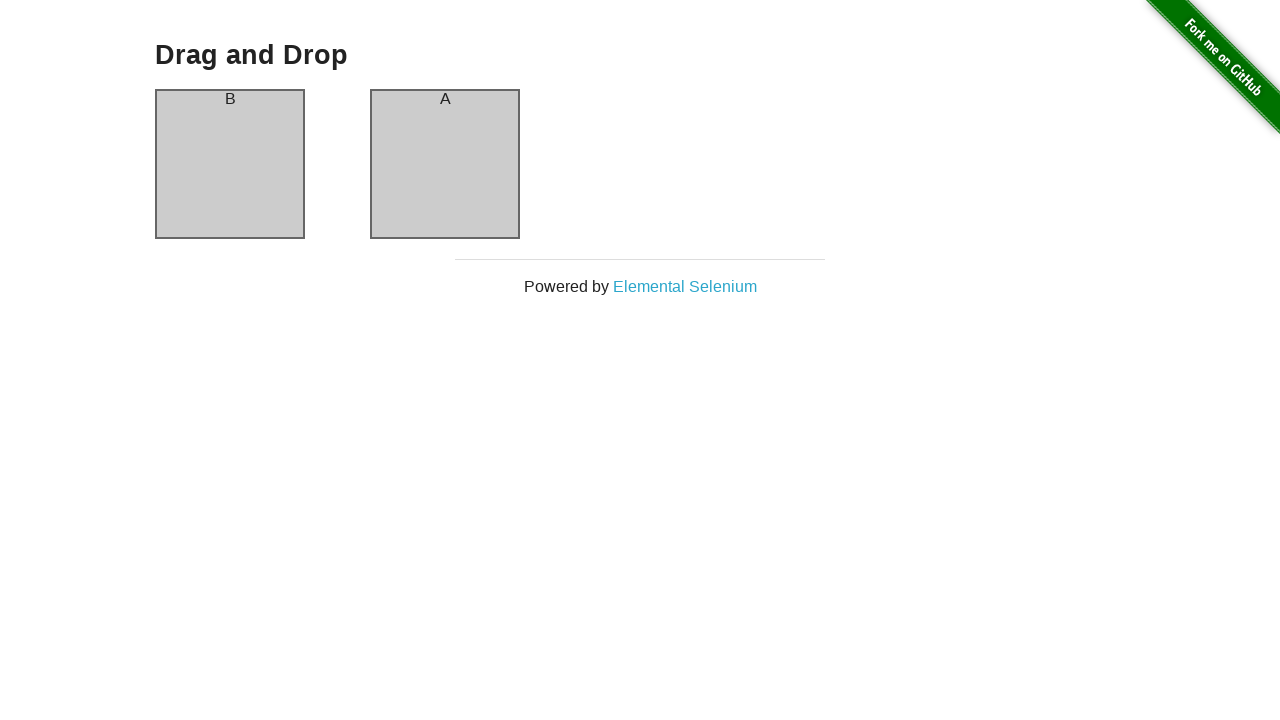

Verified column B element is now in column A position
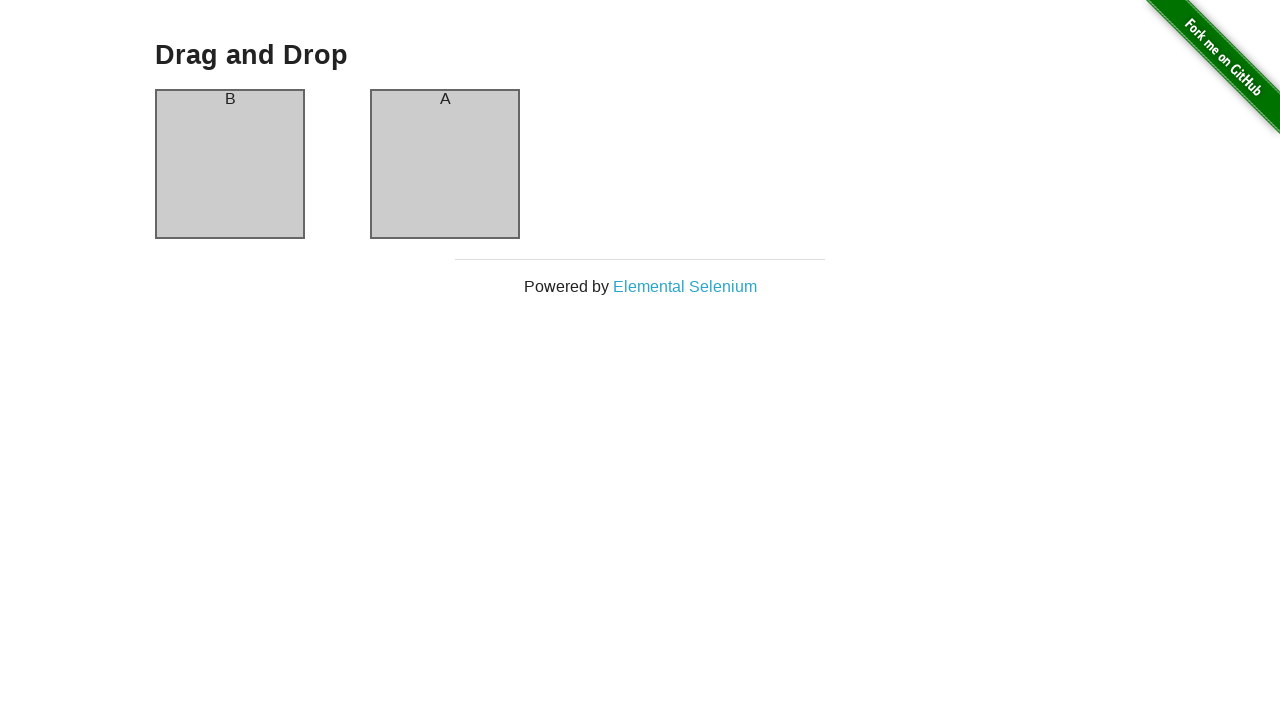

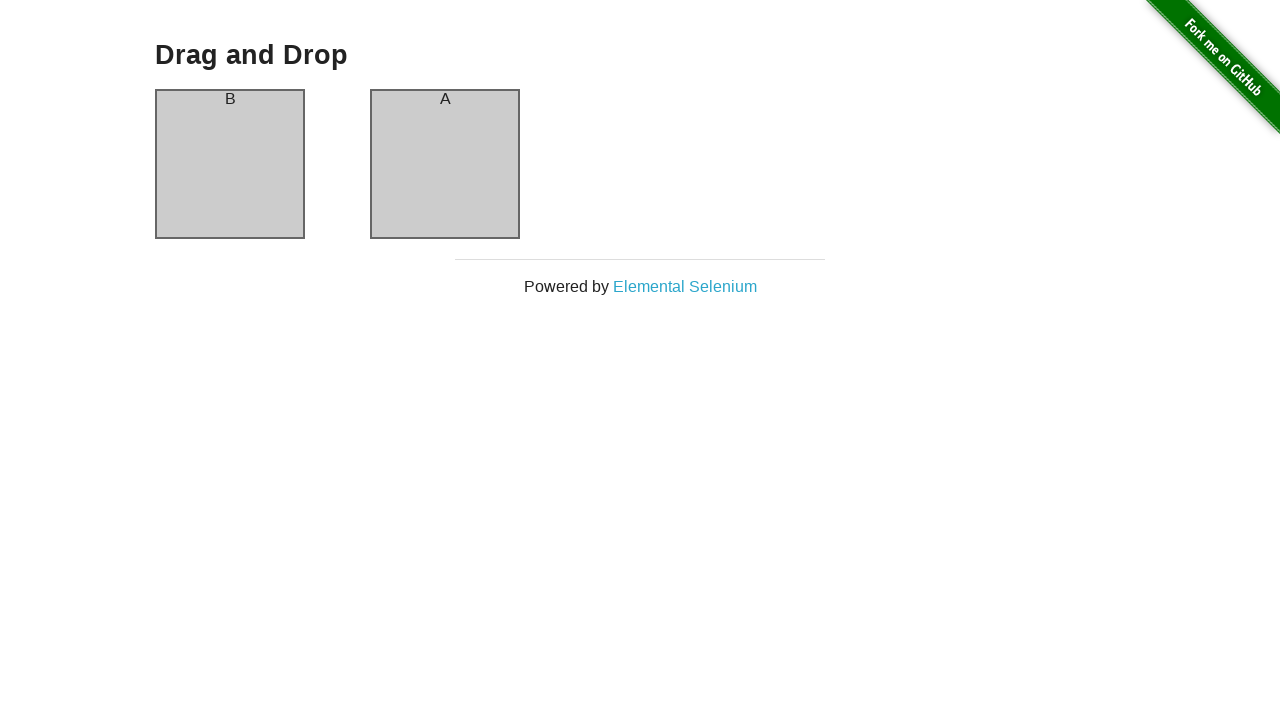